Navigates to YouTube and enters a search query in the search box

Starting URL: https://www.youtube.com/

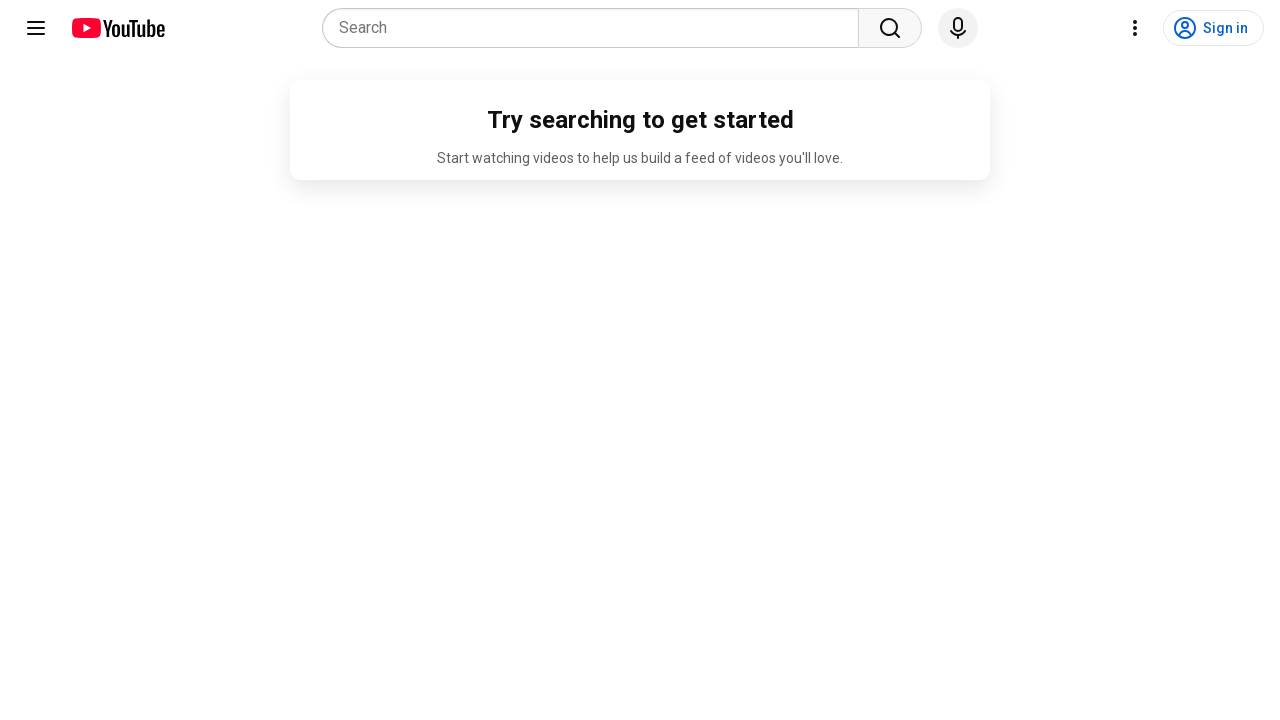

Navigated to YouTube homepage
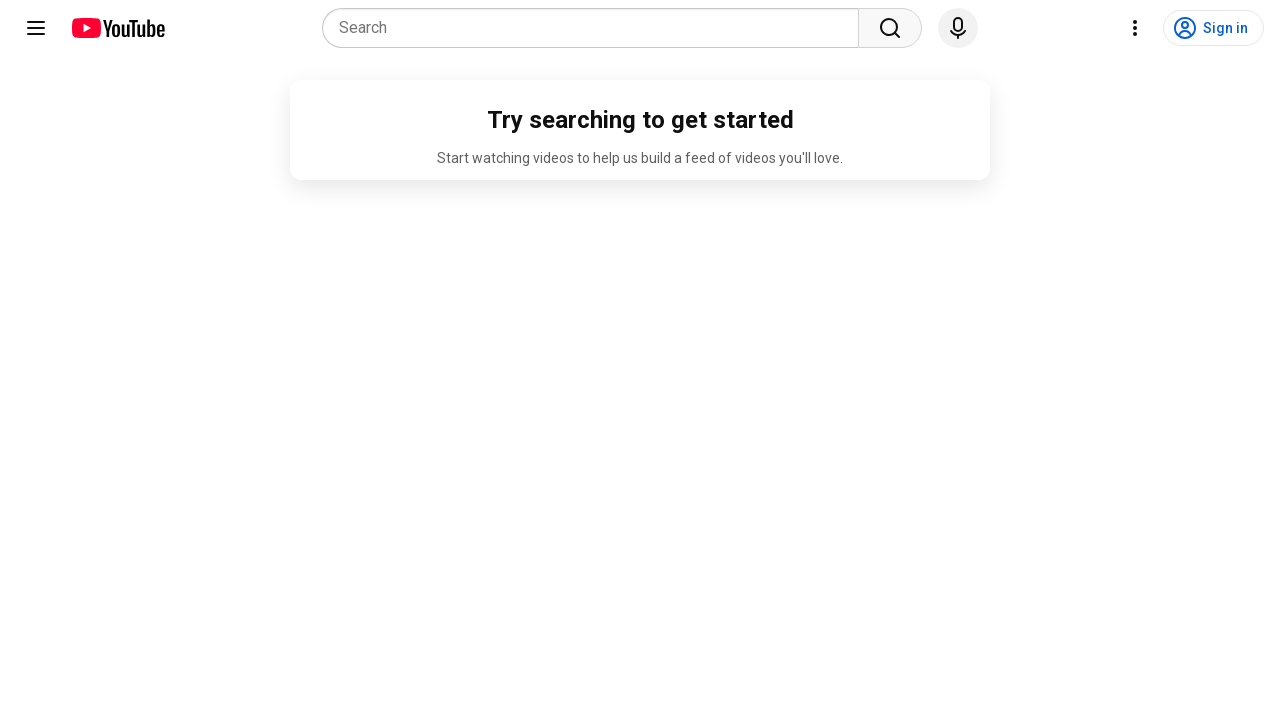

Entered search query 'selenium tutorial 2024' in search box on input[name='search_query']
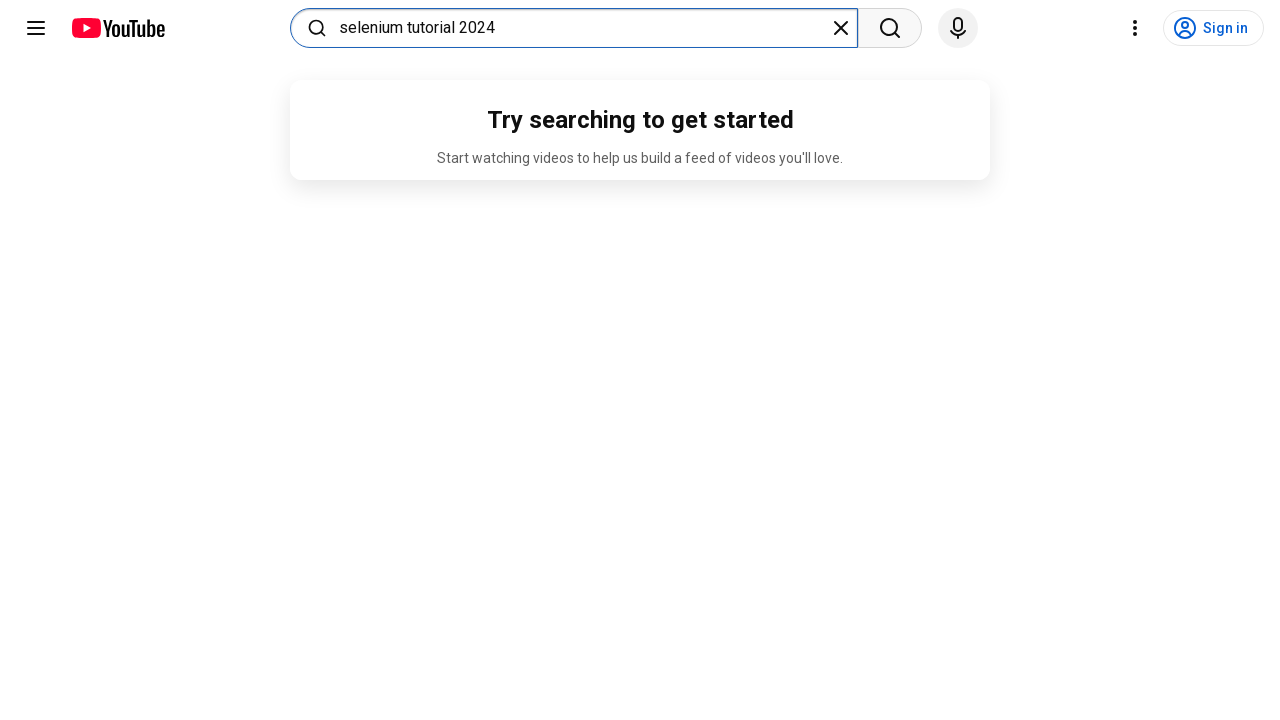

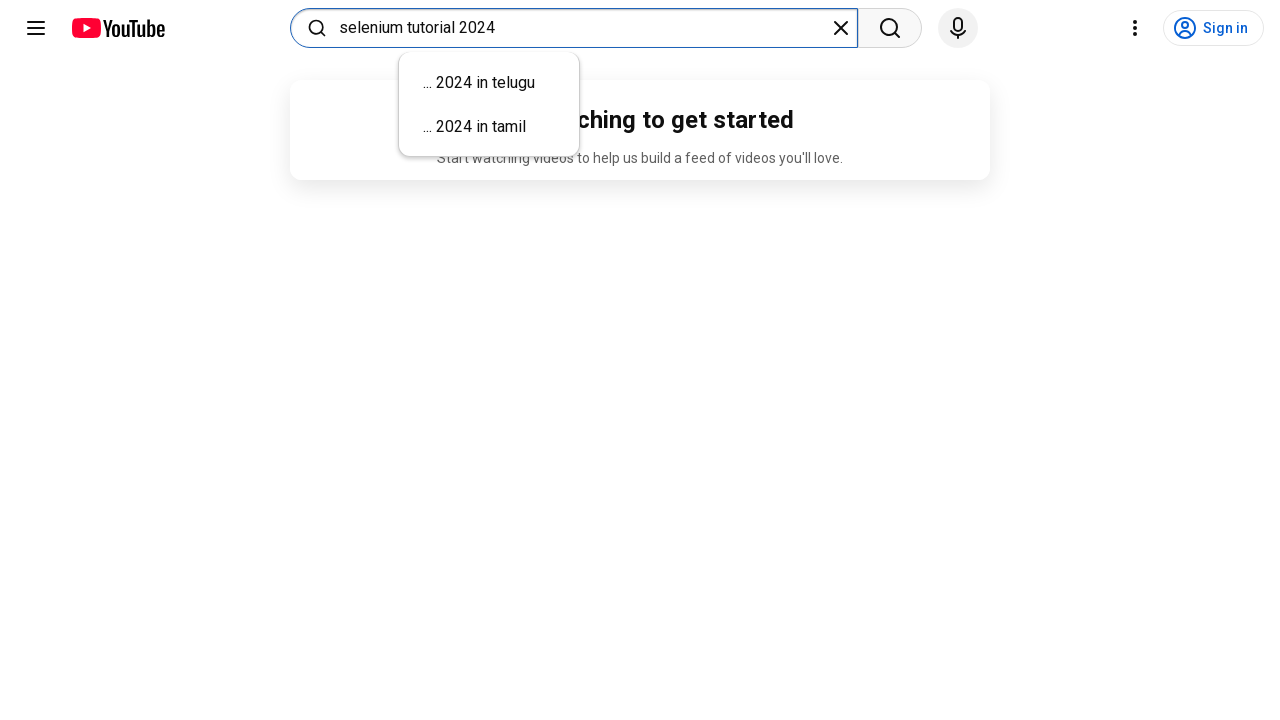